Tests that the httpbin.org homepage loads correctly by verifying the h2 heading contains "httpbin"

Starting URL: https://httpbin.org/

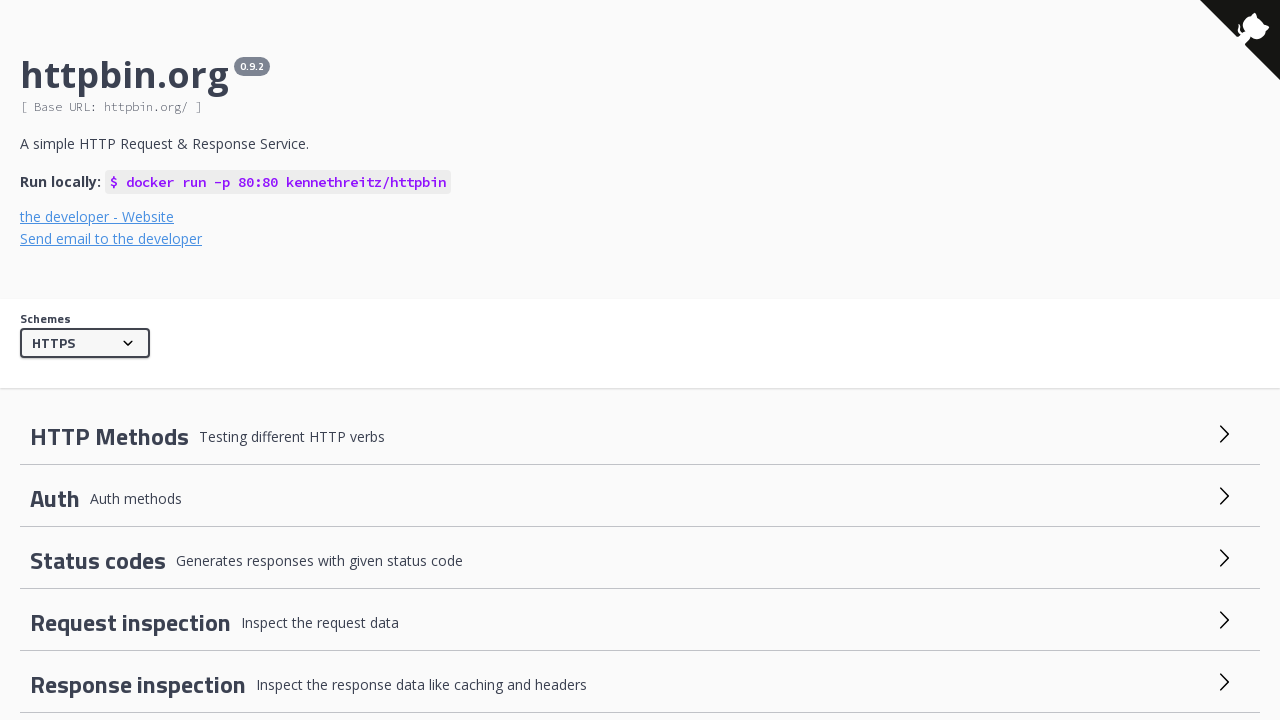

Navigated to https://httpbin.org/
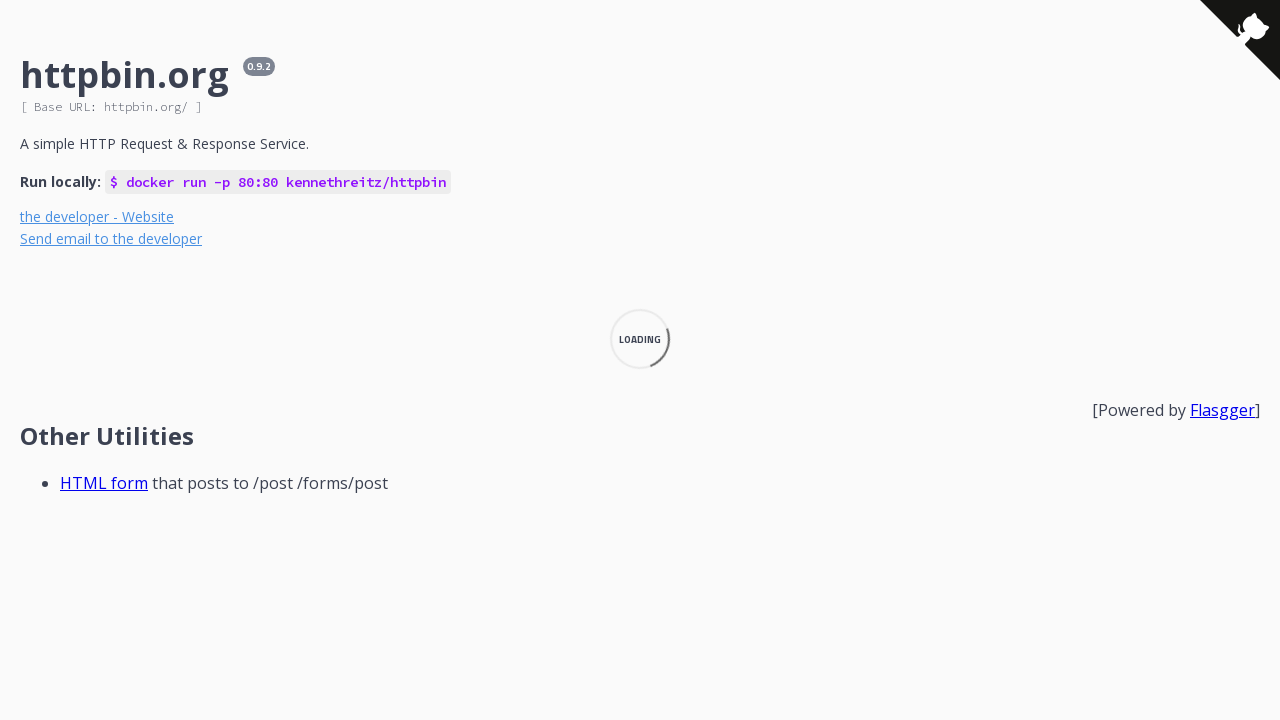

Retrieved text content from h2 heading
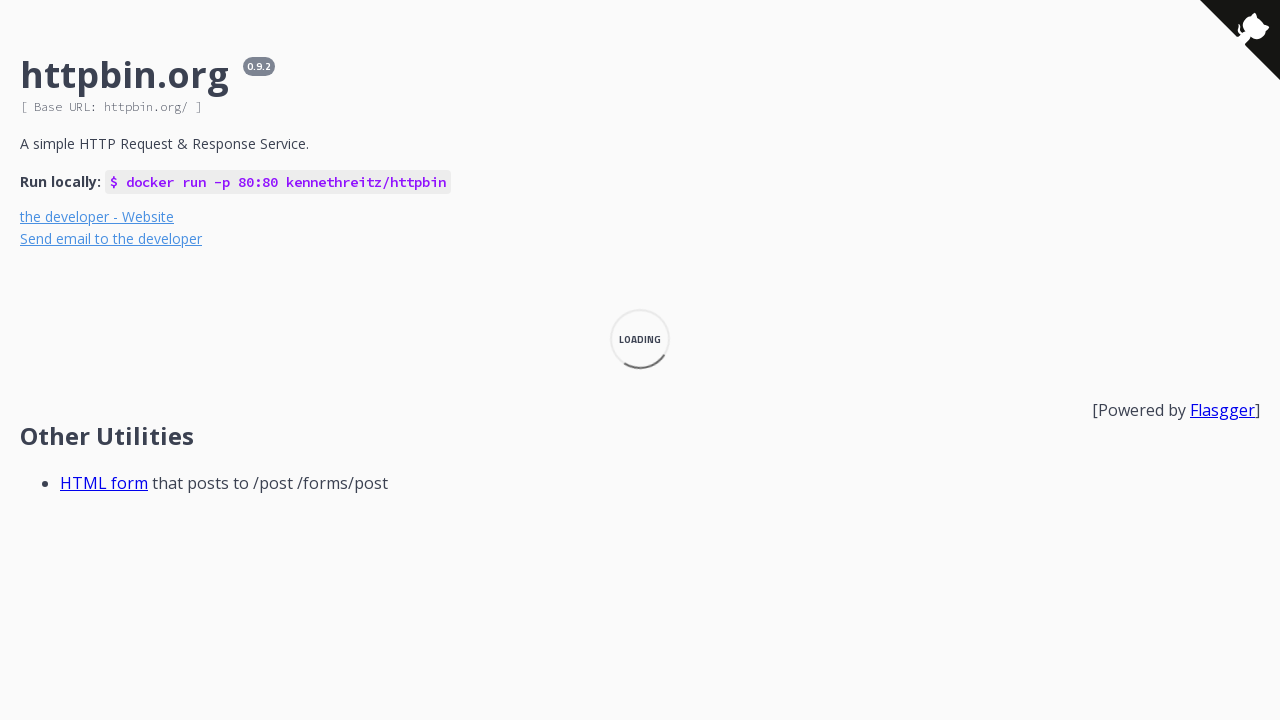

Verified that h2 heading contains 'httpbin'
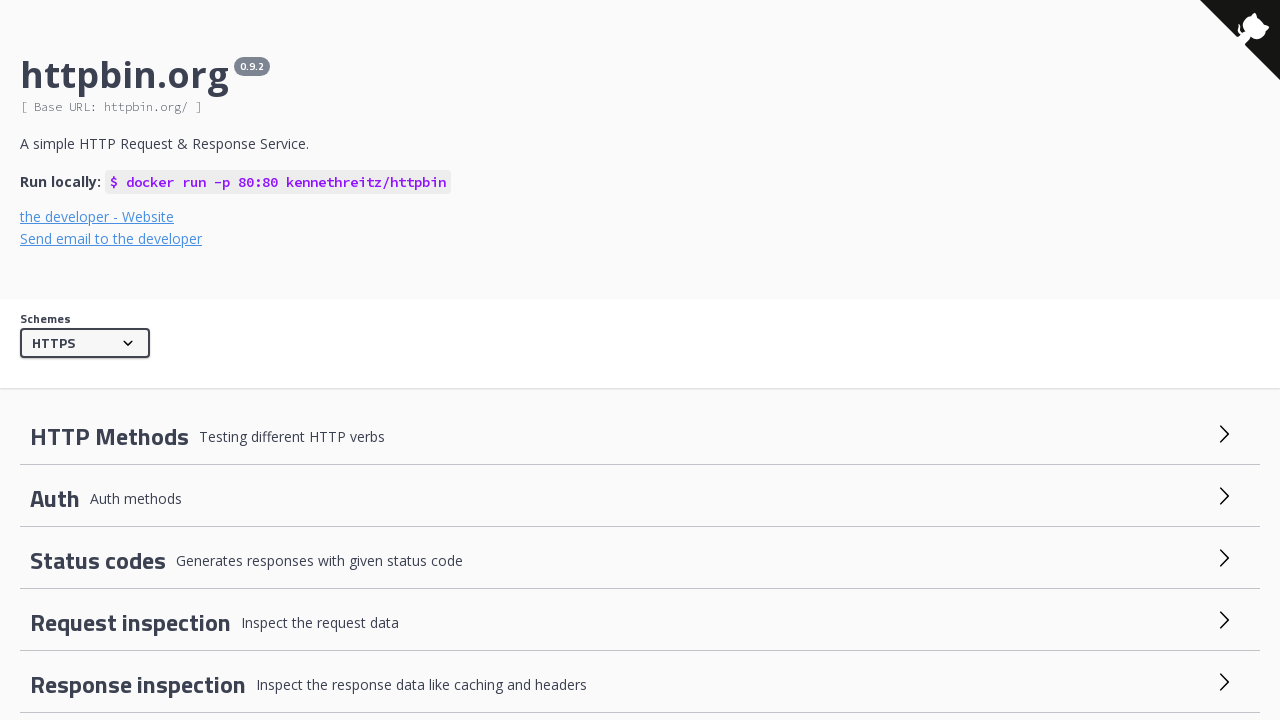

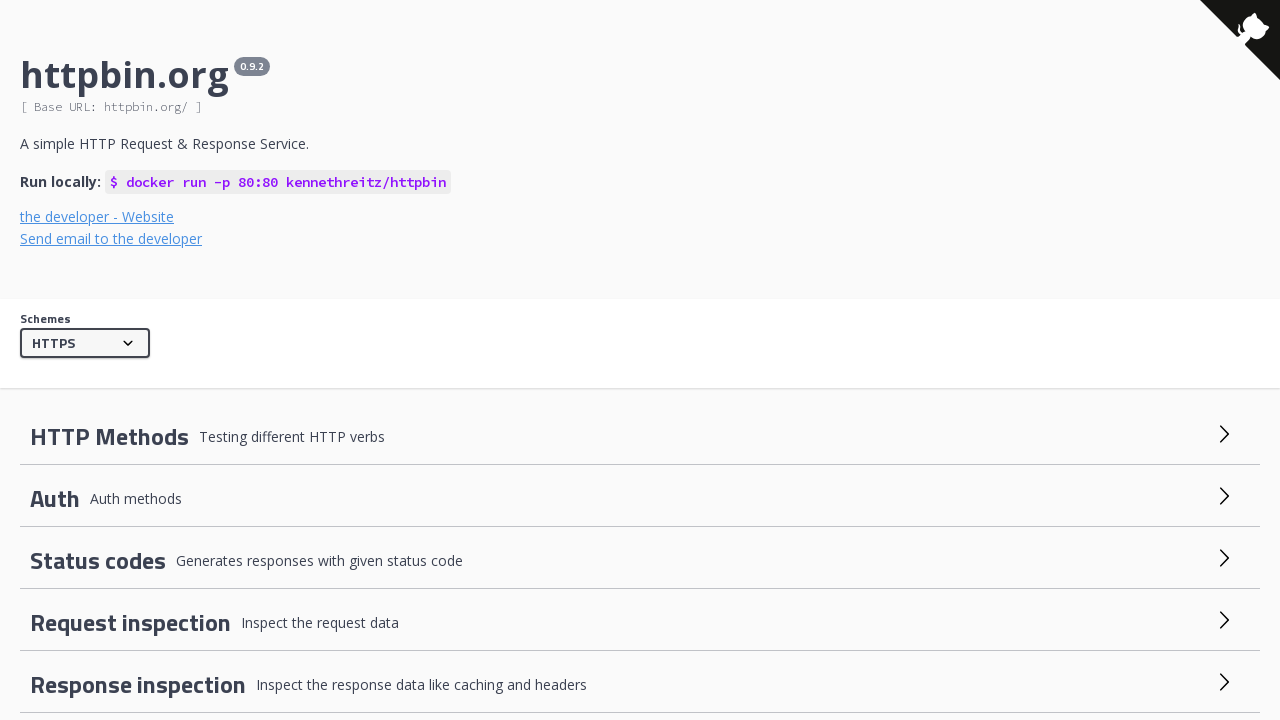